Tests that clicking filter links highlights the currently applied filter

Starting URL: https://demo.playwright.dev/todomvc

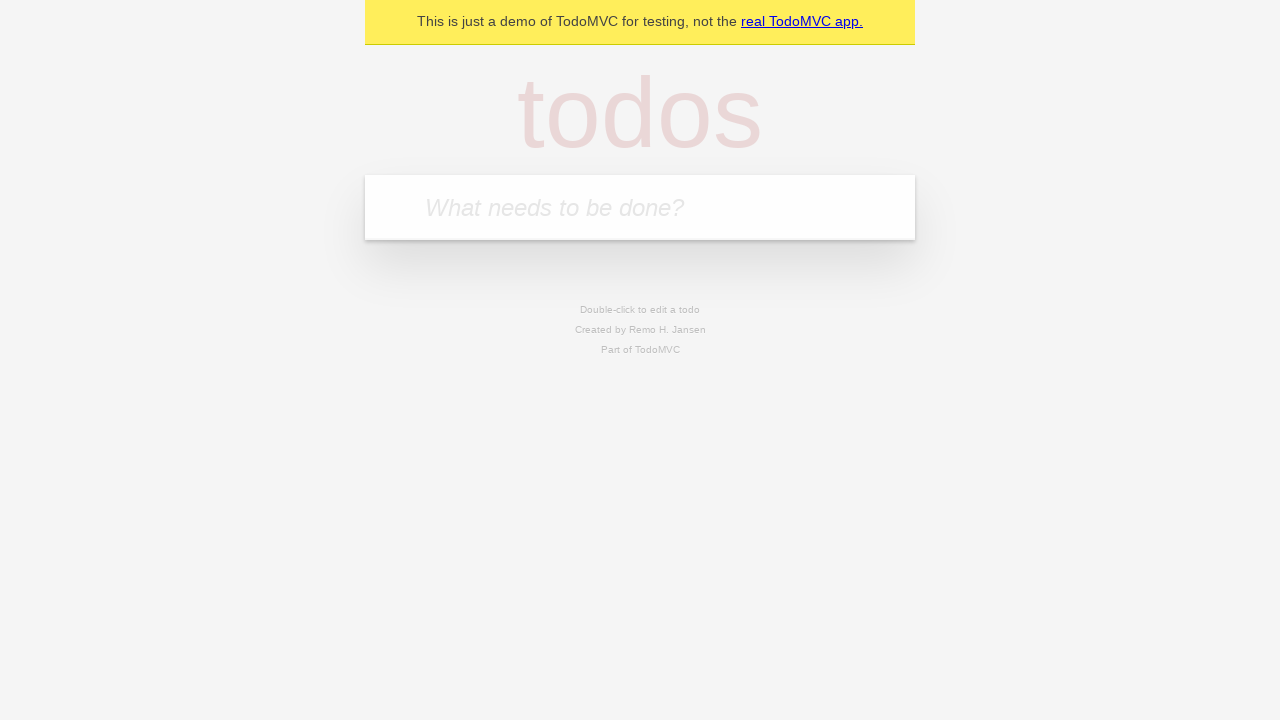

Filled todo input with 'buy some cheese' on internal:attr=[placeholder="What needs to be done?"i]
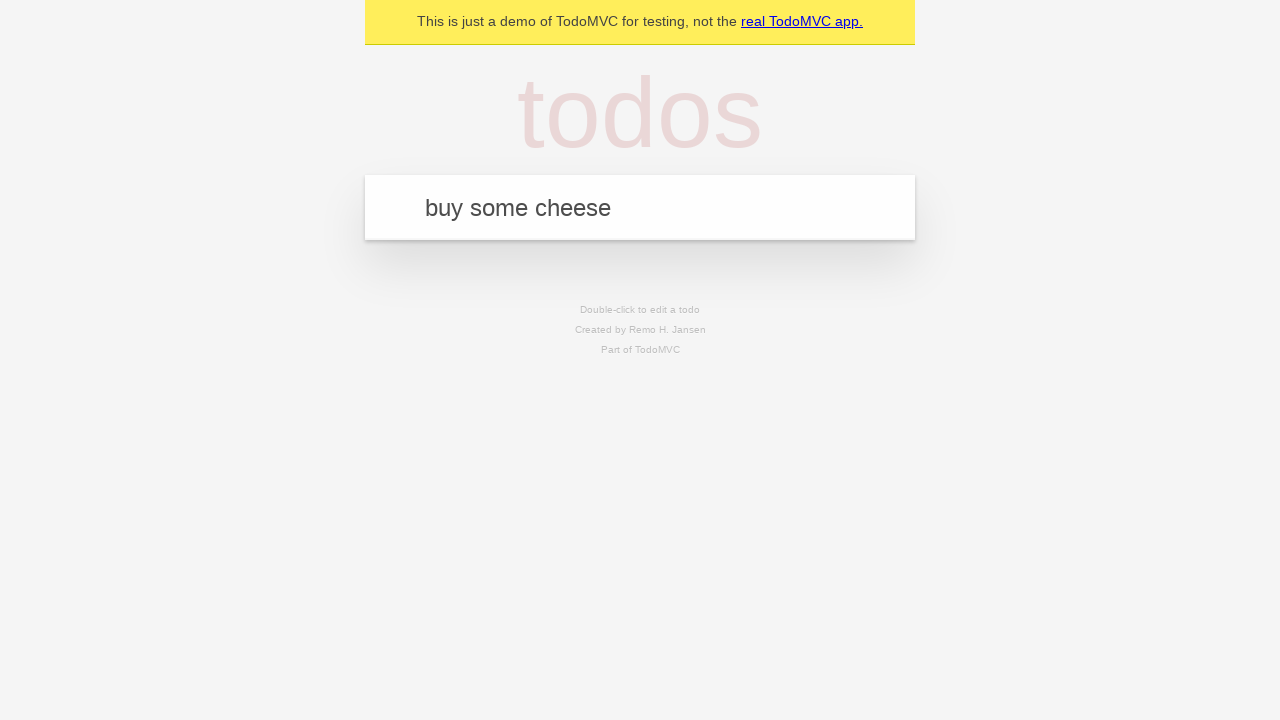

Pressed Enter to add first todo on internal:attr=[placeholder="What needs to be done?"i]
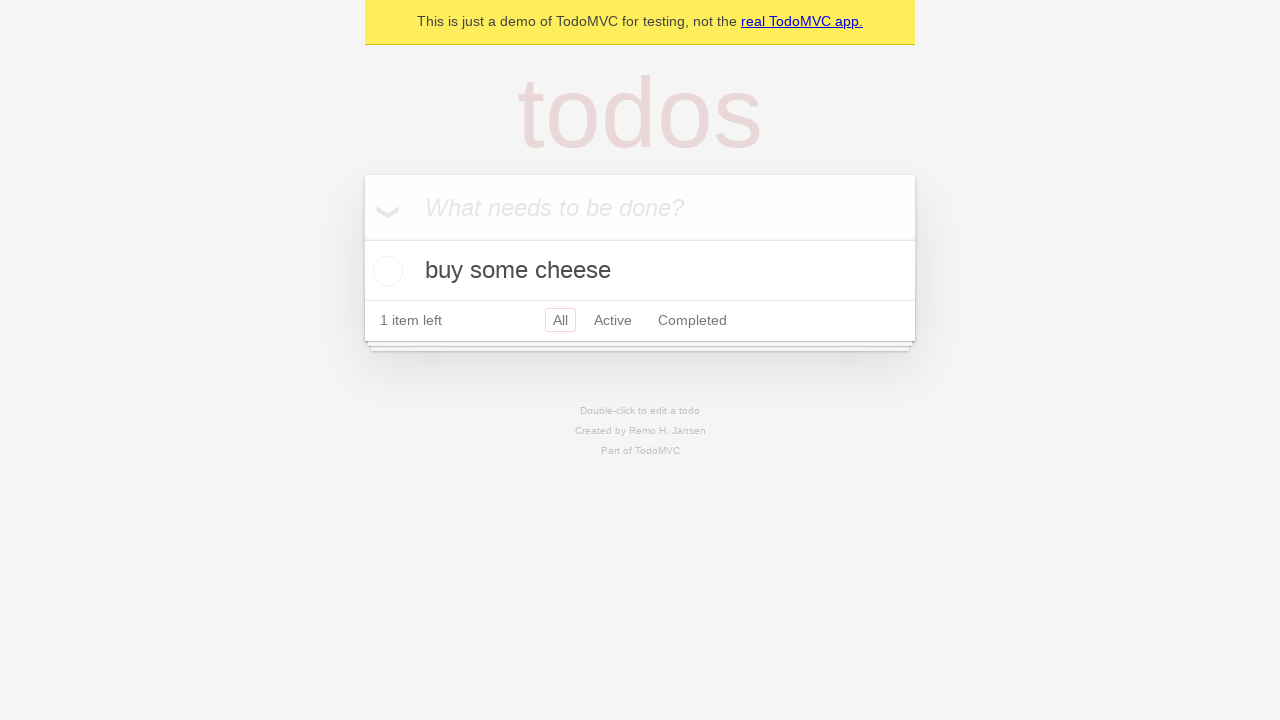

Filled todo input with 'feed the cat' on internal:attr=[placeholder="What needs to be done?"i]
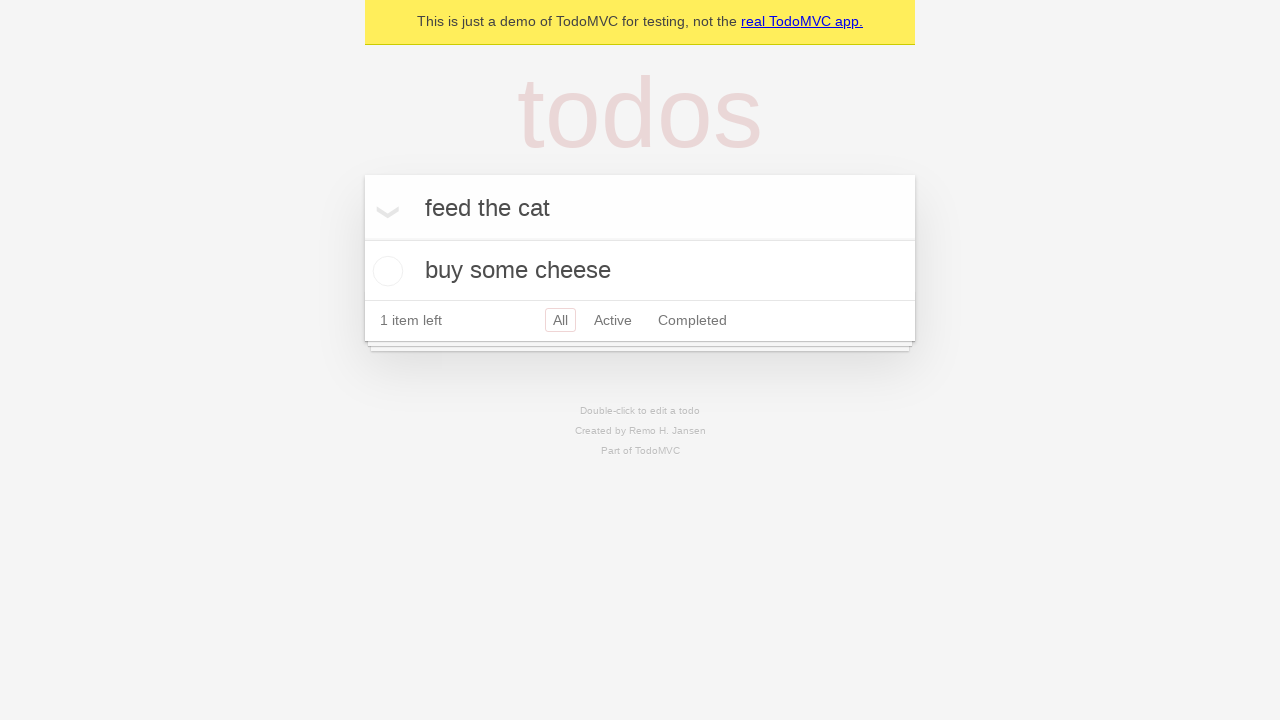

Pressed Enter to add second todo on internal:attr=[placeholder="What needs to be done?"i]
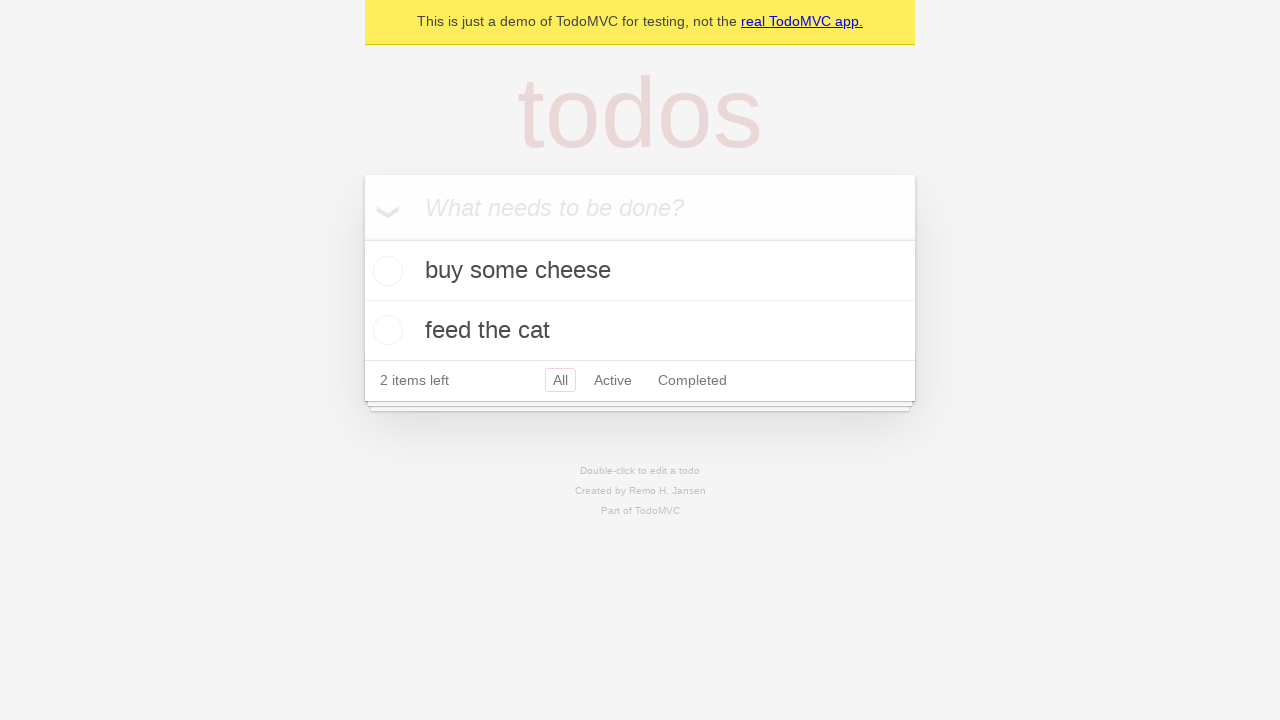

Filled todo input with 'book a doctors appointment' on internal:attr=[placeholder="What needs to be done?"i]
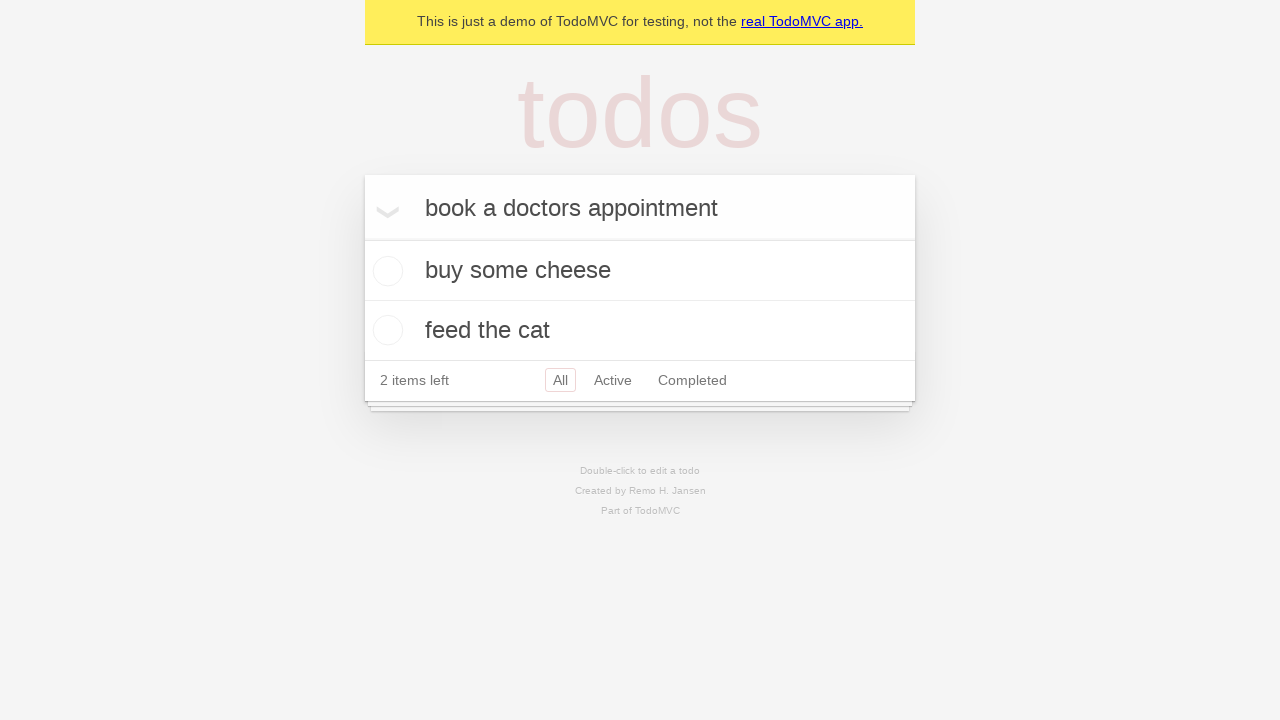

Pressed Enter to add third todo on internal:attr=[placeholder="What needs to be done?"i]
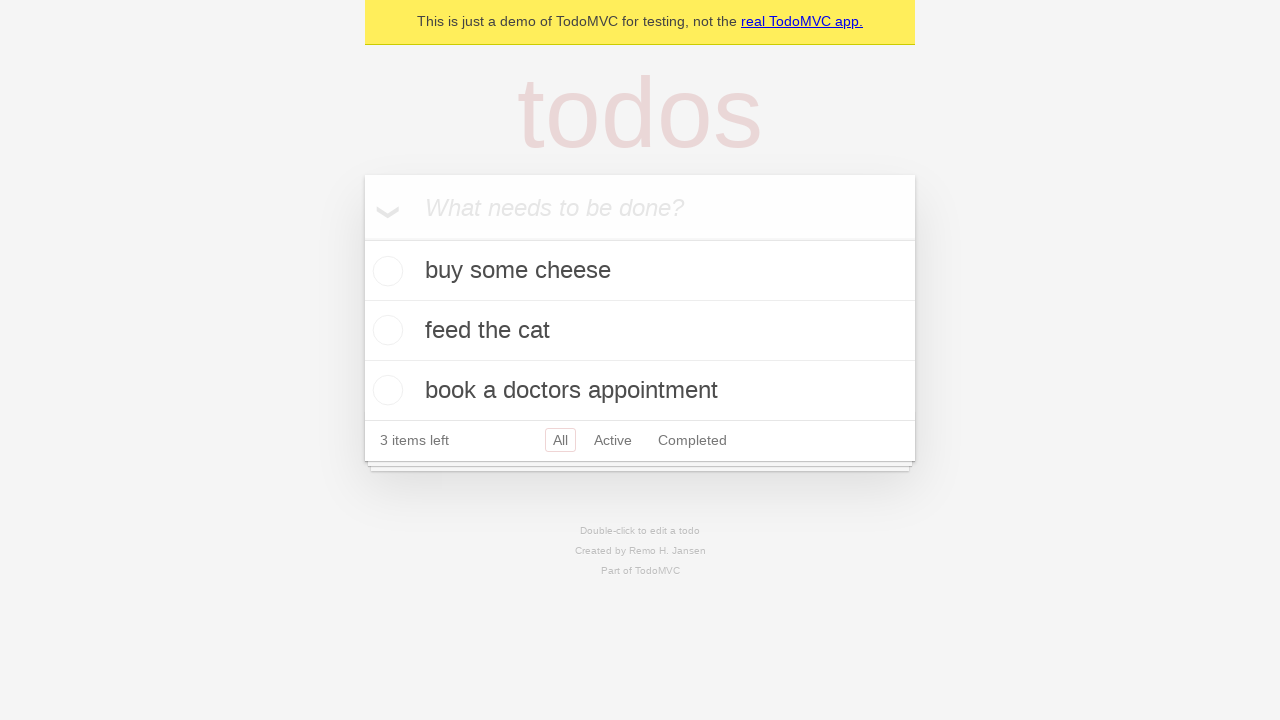

Clicked Active filter link at (613, 440) on internal:role=link[name="Active"i]
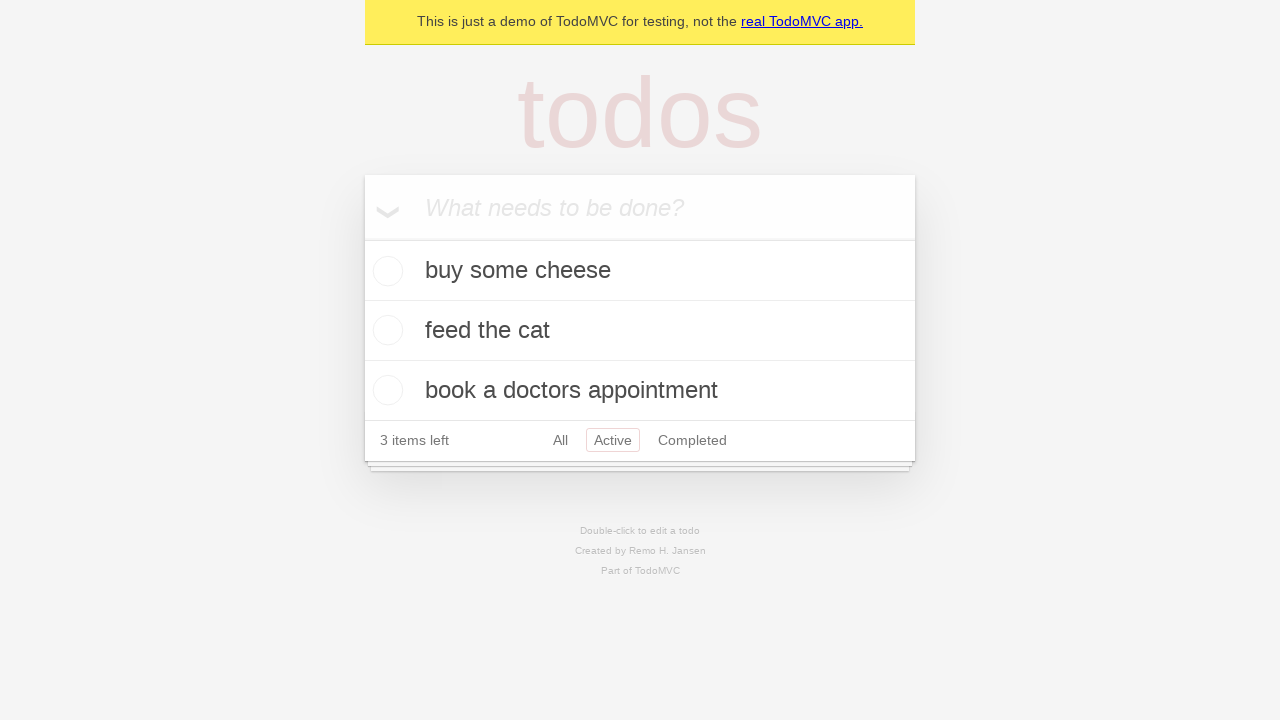

Clicked Completed filter link to verify highlight changes at (692, 440) on internal:role=link[name="Completed"i]
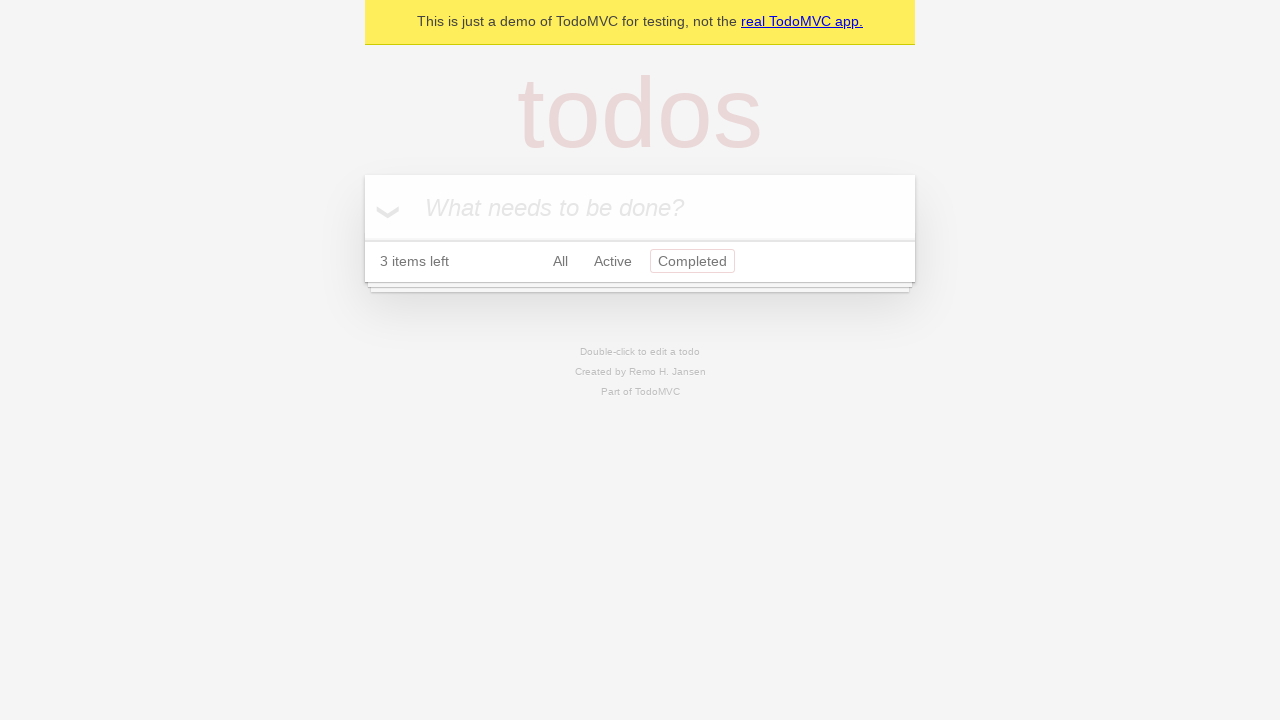

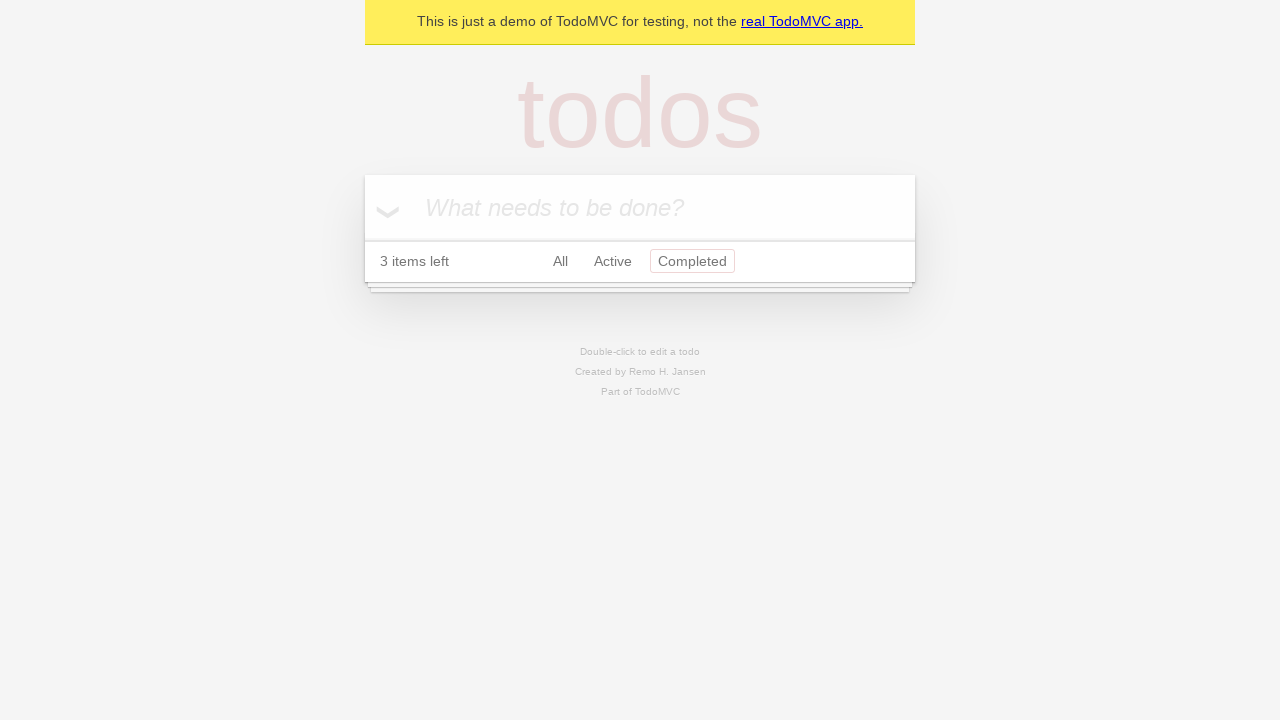